Navigates to the training support website and clicks the "About Us" link to navigate to the about page

Starting URL: https://training-support.net/

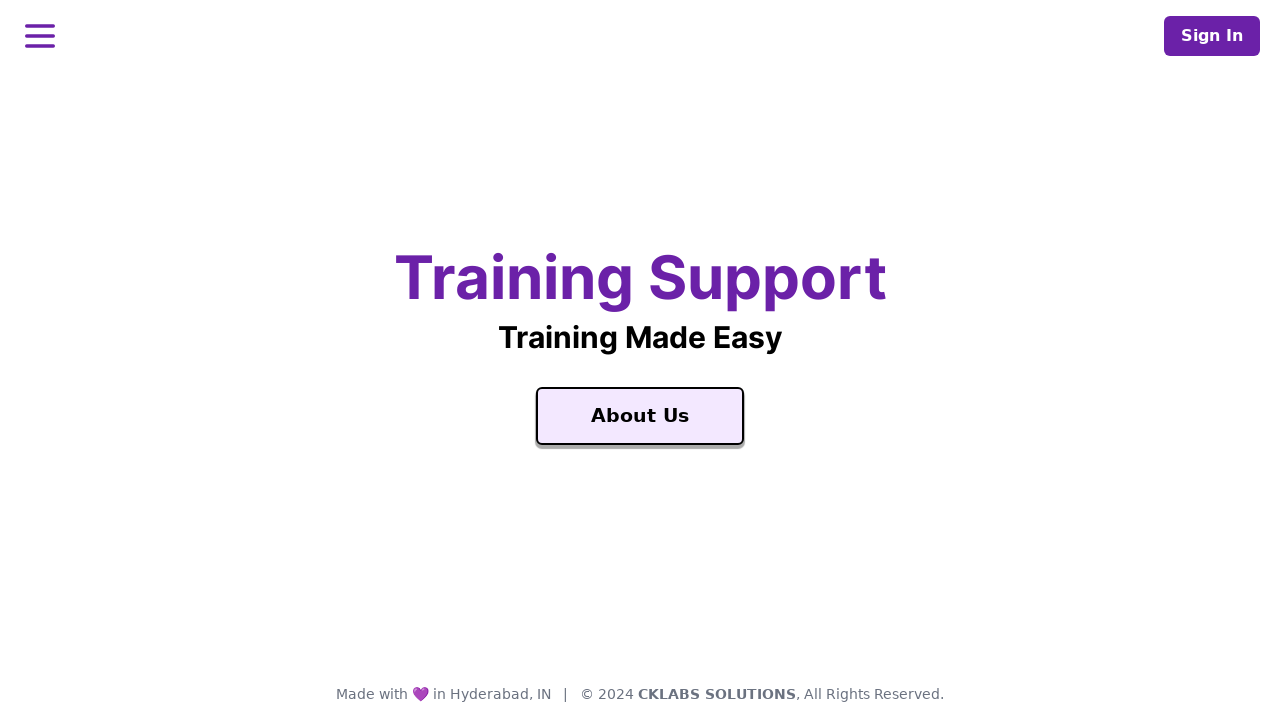

Navigated to training support website at https://training-support.net/
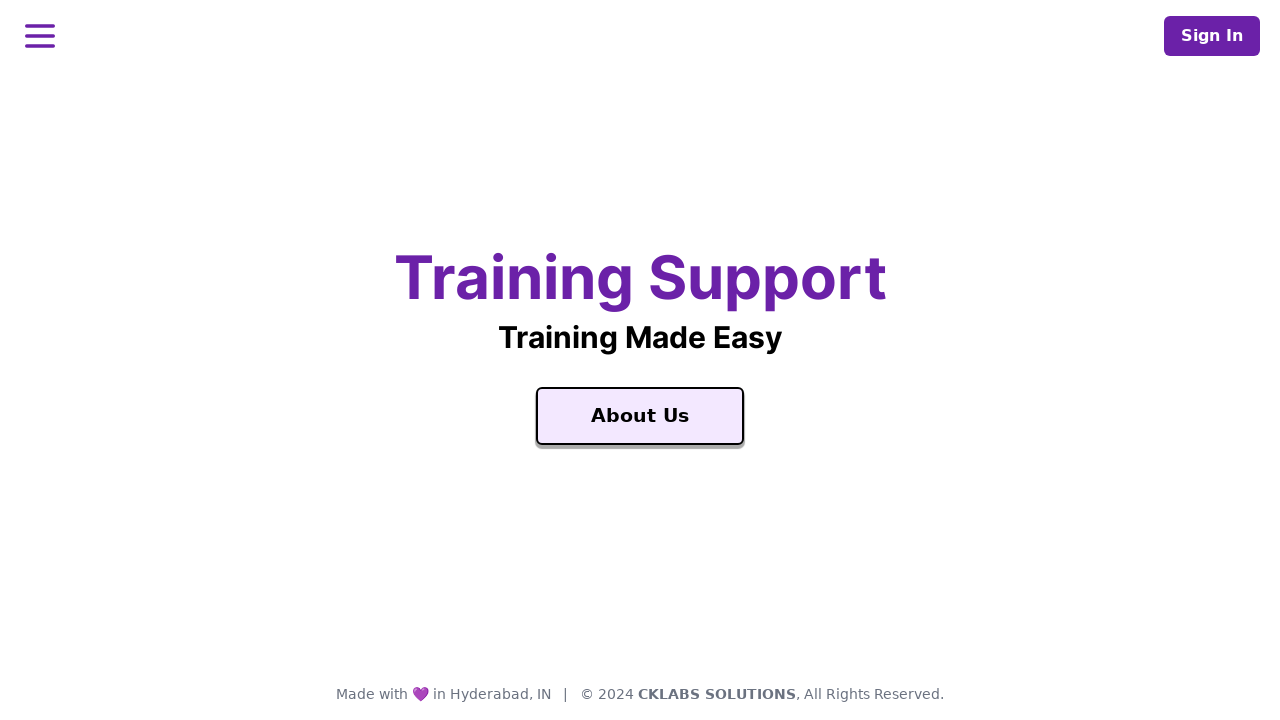

Clicked the 'About Us' link at (640, 416) on text=About Us
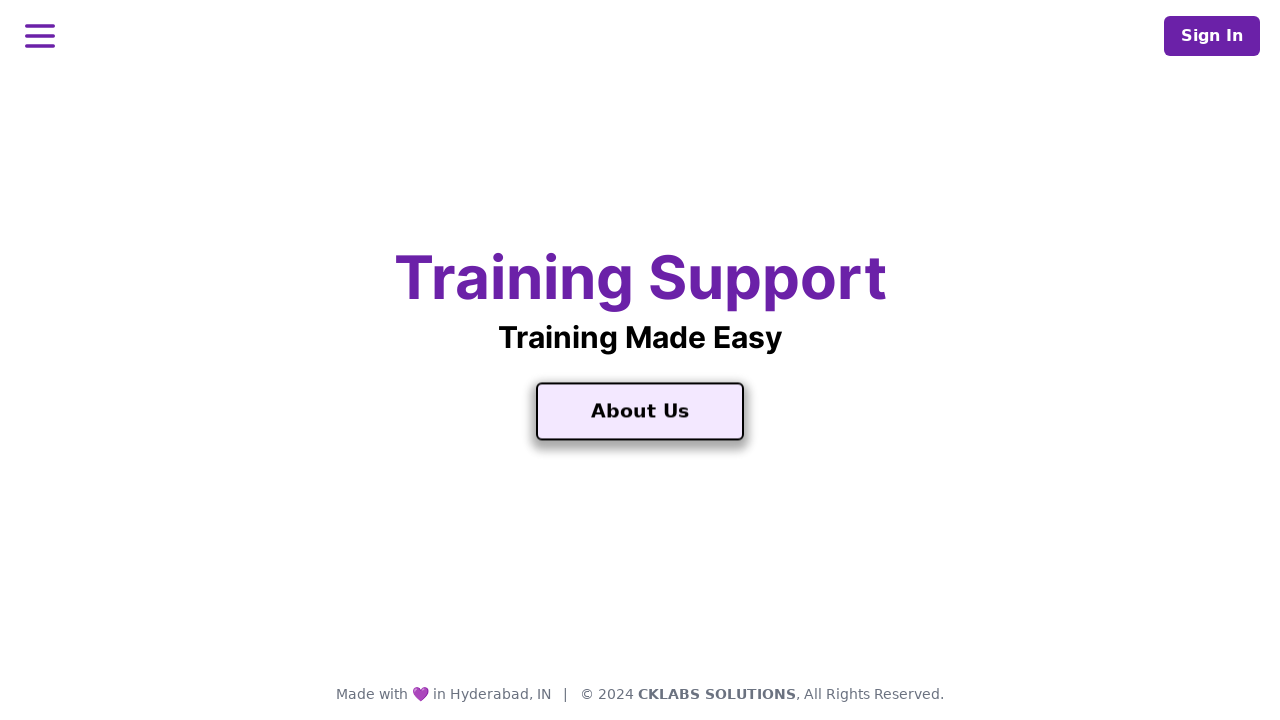

About page loaded and DOM content ready
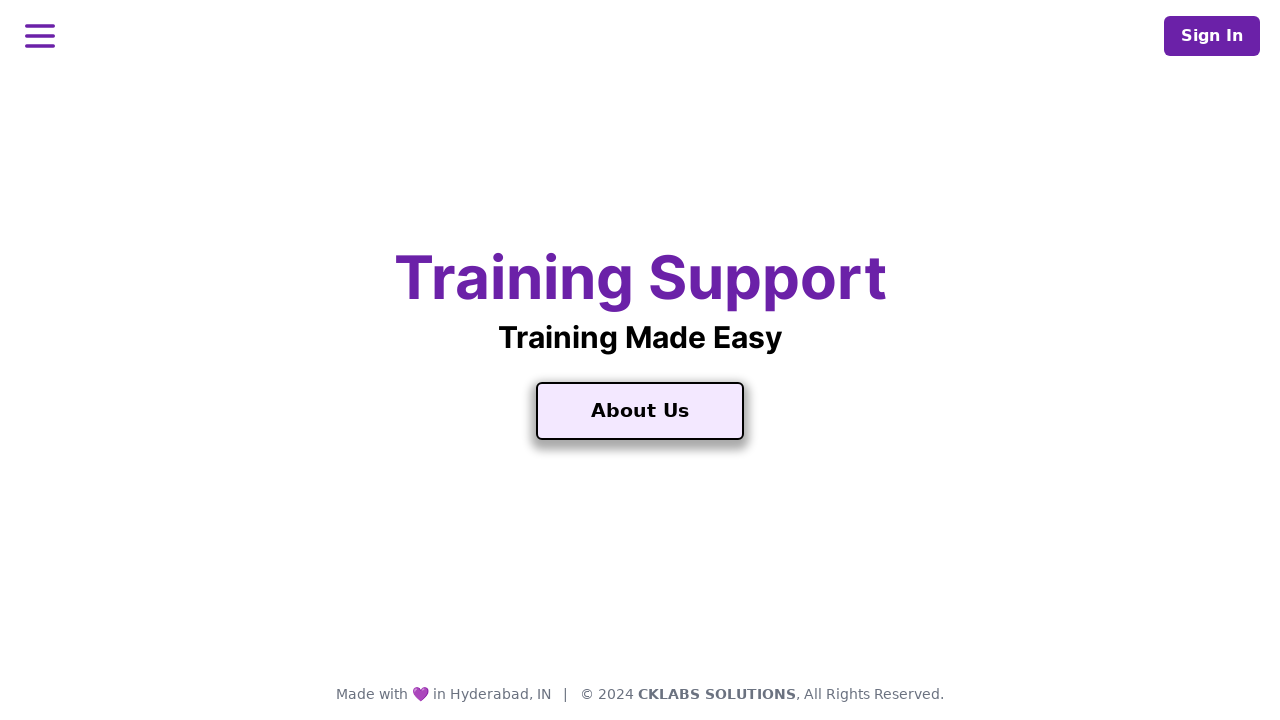

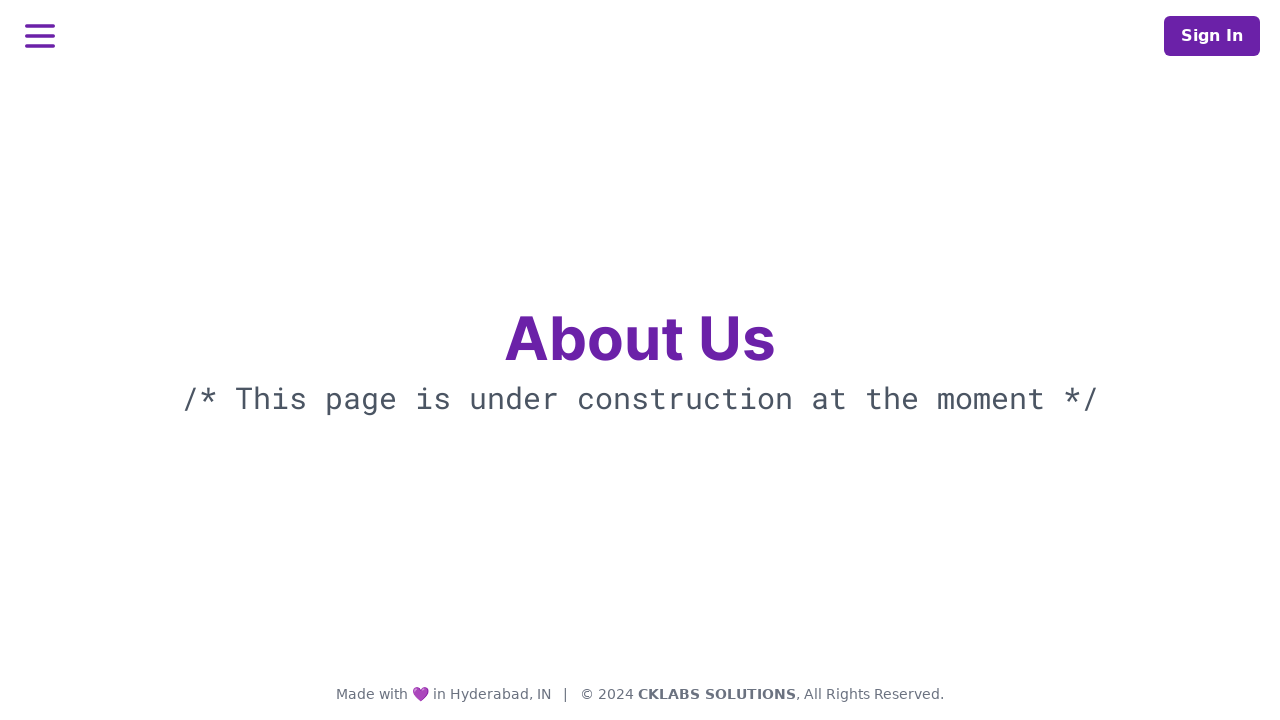